Tests dropdown selection by selecting Option 1 using visible text

Starting URL: https://testcenter.techproeducation.com/index.php?page=dropdown

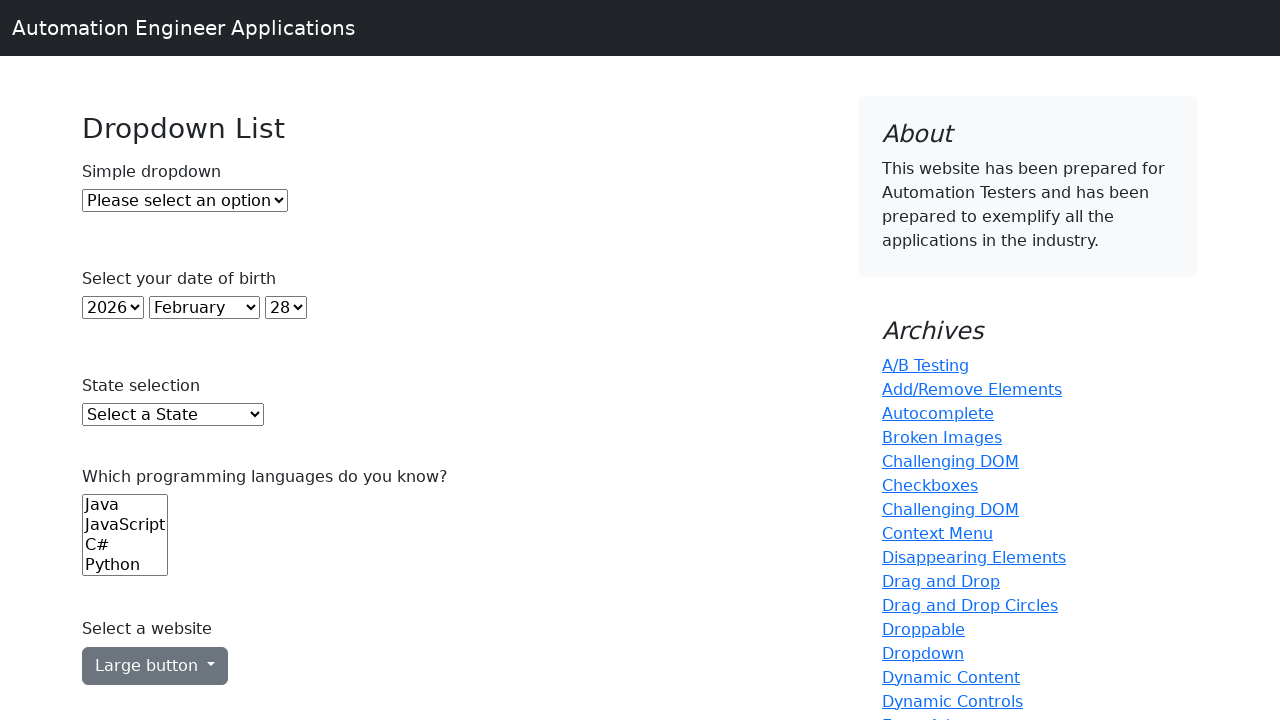

Navigated to dropdown test page
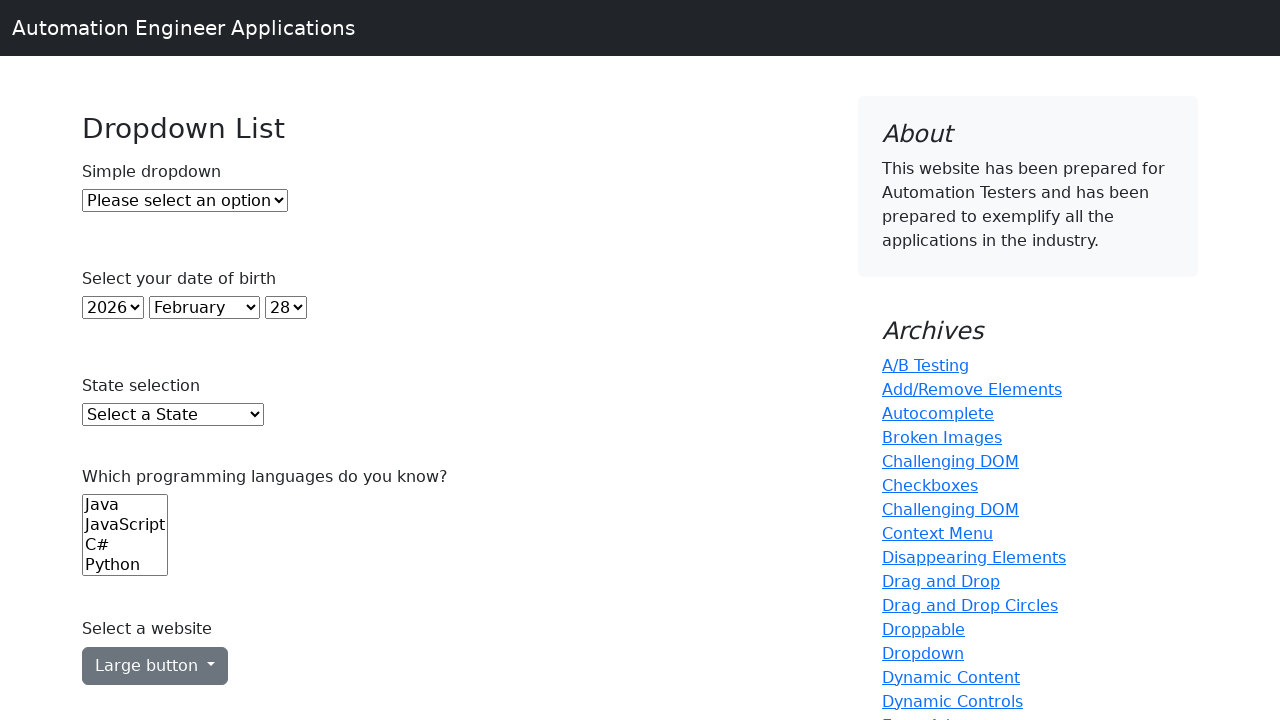

Selected 'Option 1' from dropdown by visible text on #dropdown
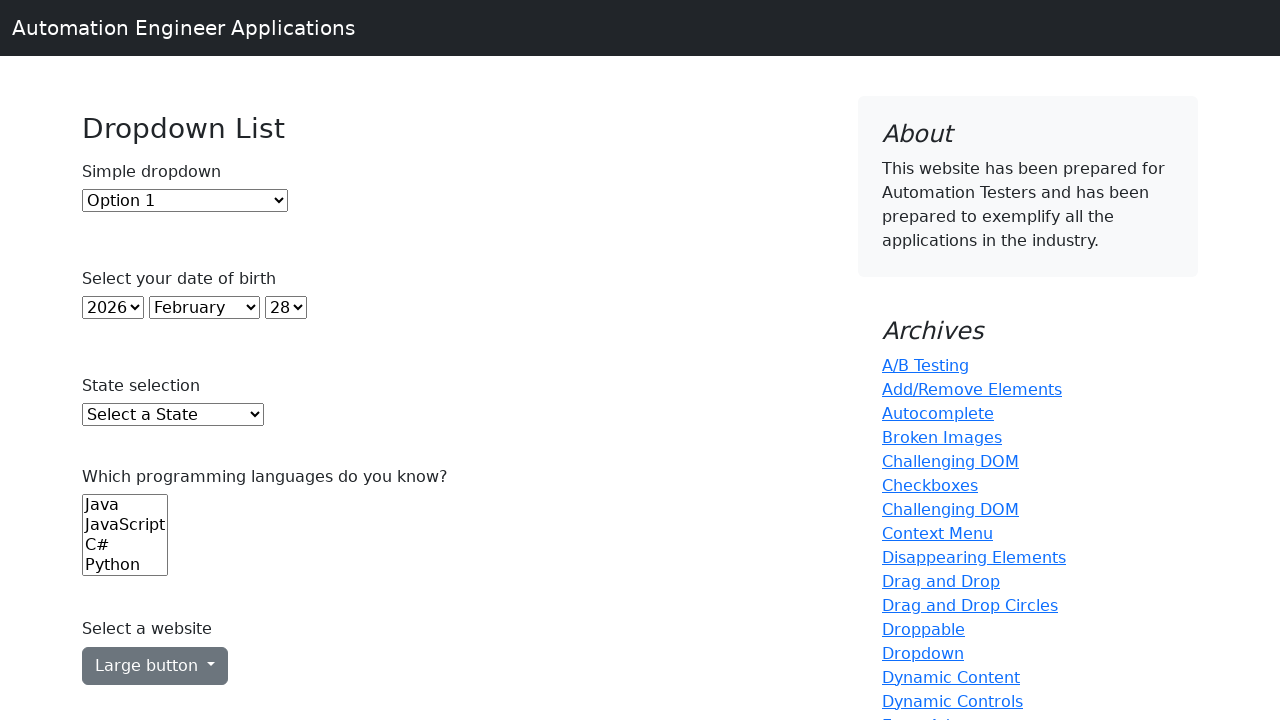

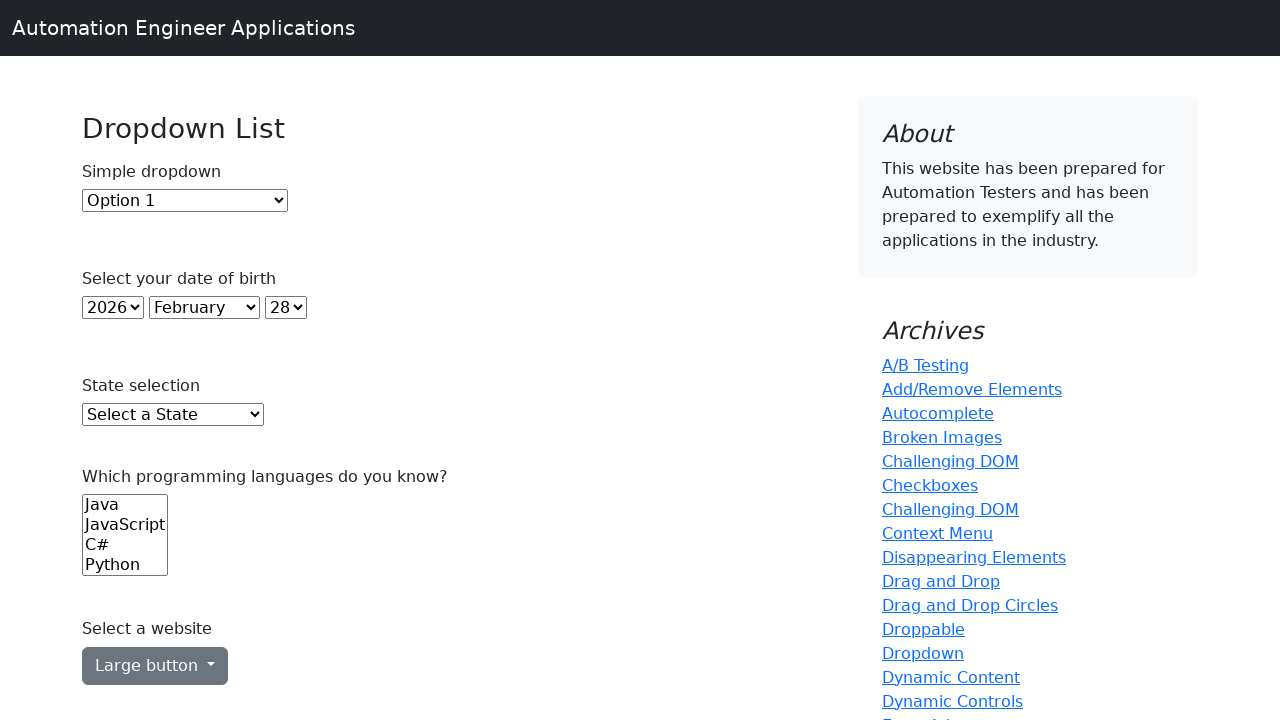